Tests nested iframe interaction by switching between parent and child frames, entering text in input fields within different frames

Starting URL: https://demo.automationtesting.in/Frames.html

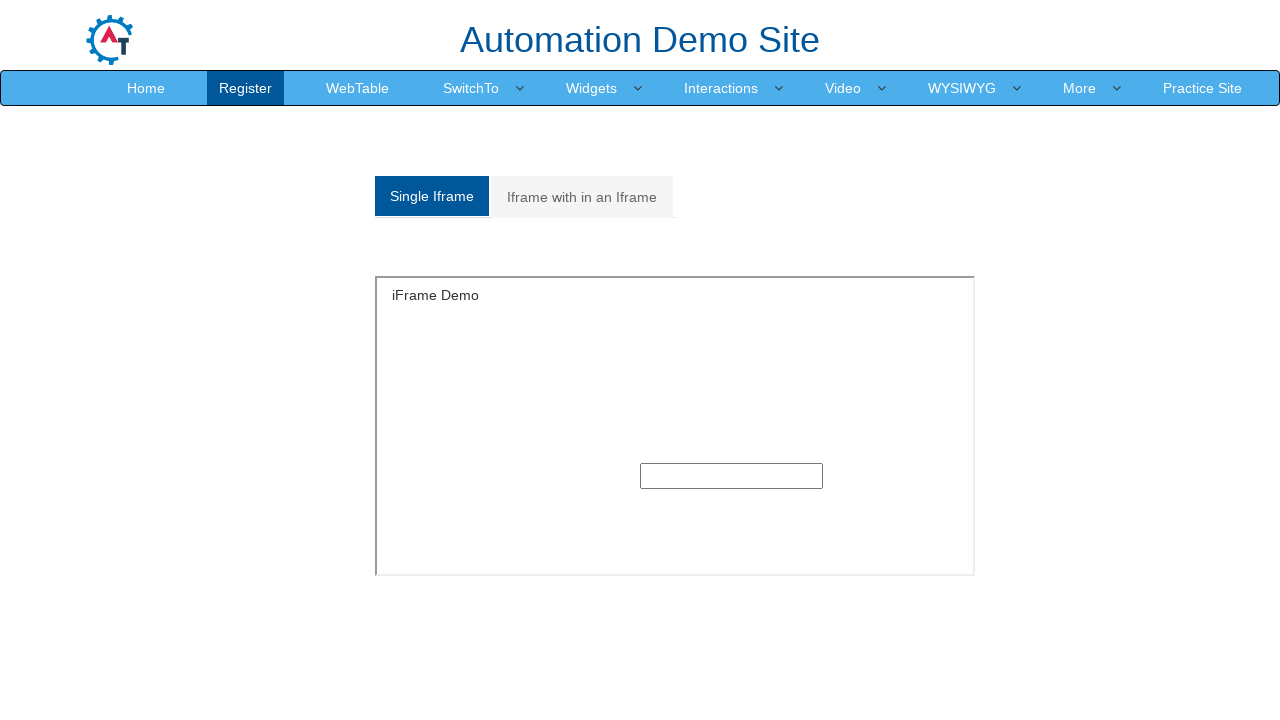

Scrolled down 1000 pixels to view frame section
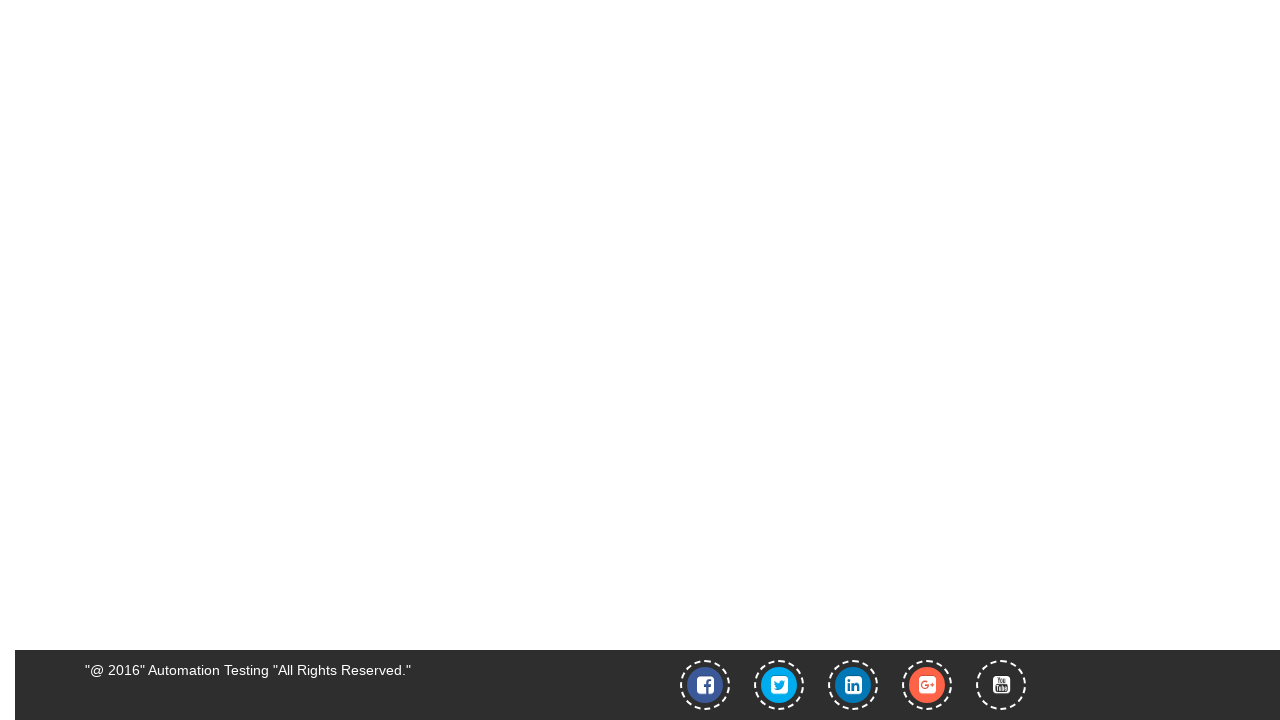

Clicked on 'Iframe with in an Iframe' tab at (582, 197) on xpath=//a[text()='Iframe with in an Iframe']
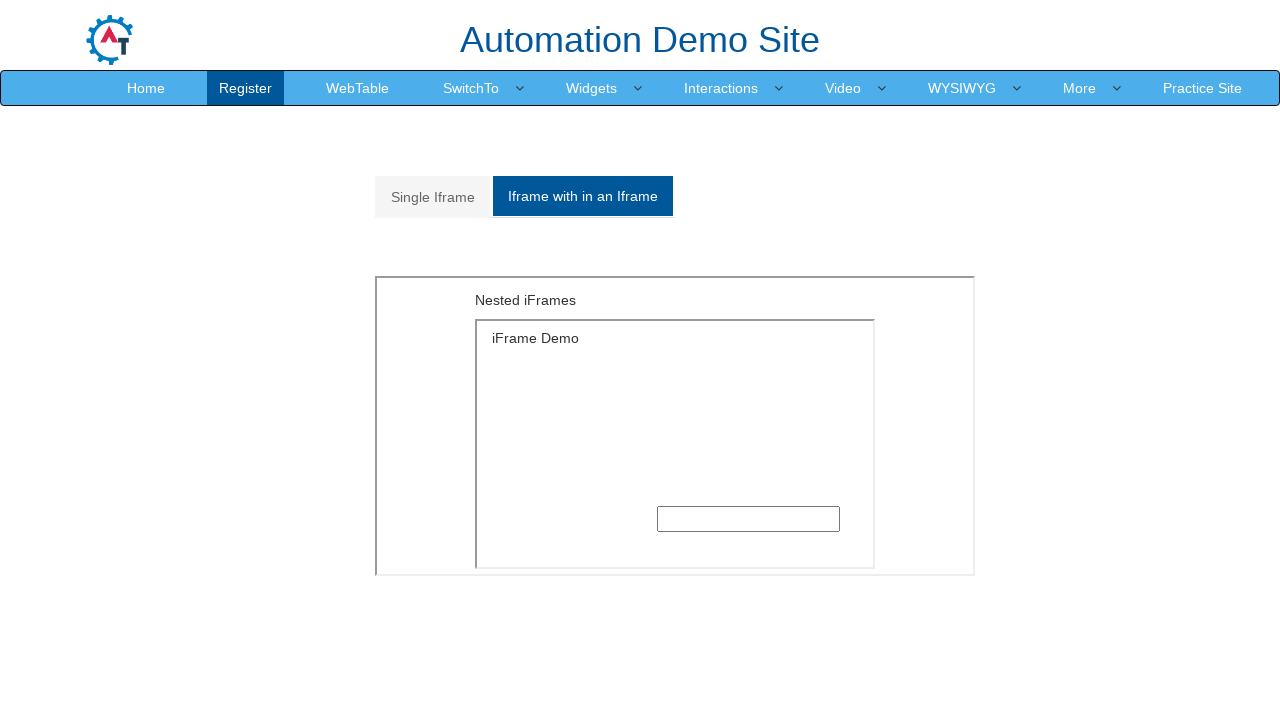

Located parent frame containing nested iframes
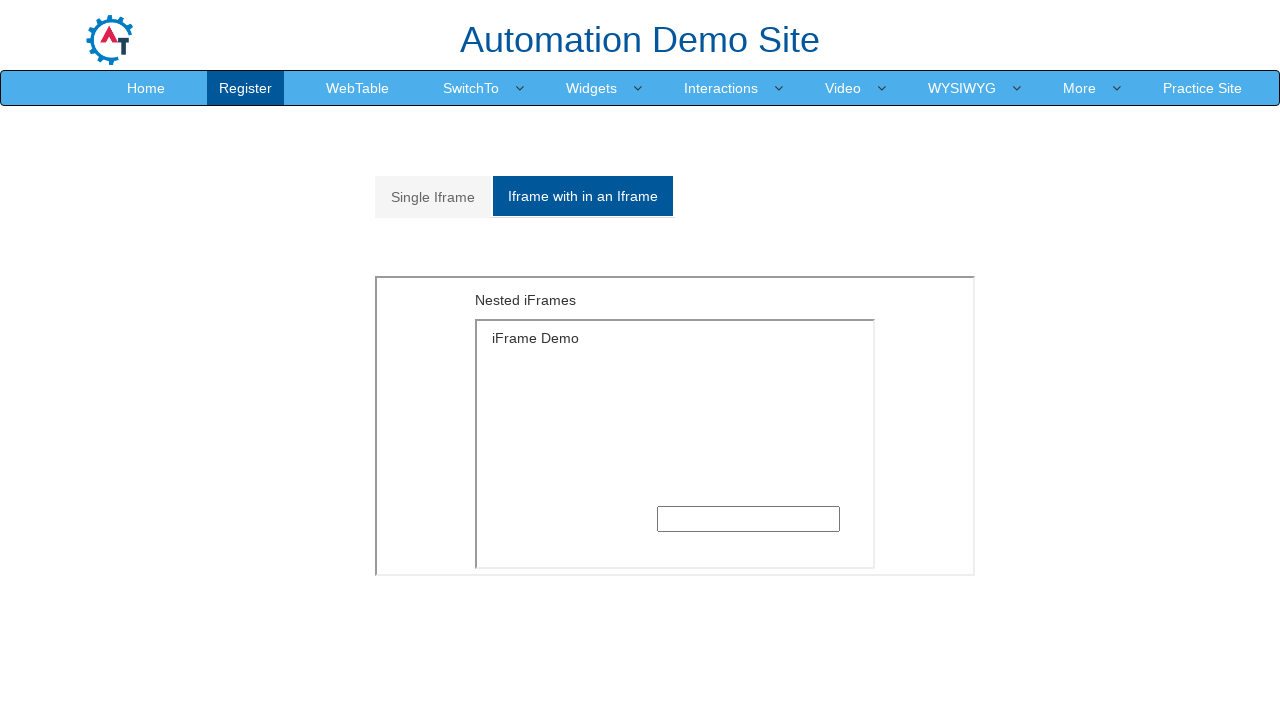

Located child frame within parent frame
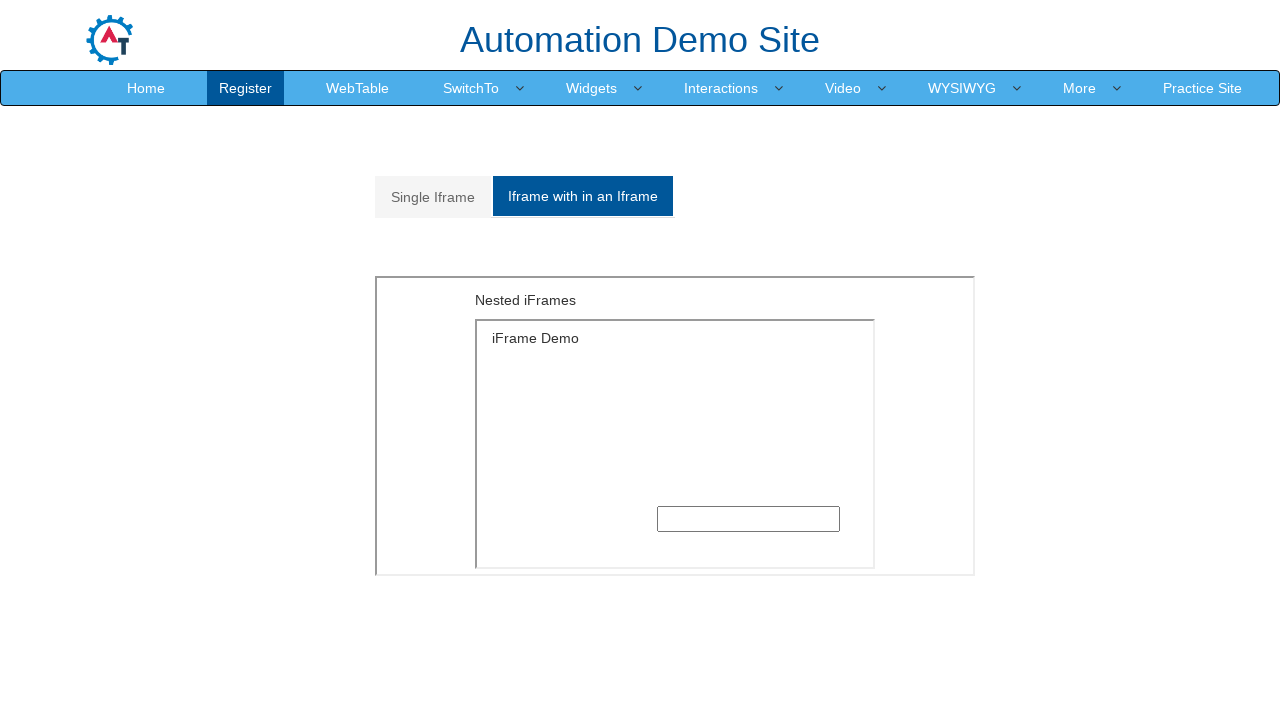

Entered 'Manoj Kumar' in text input field within child frame on xpath=//div[@id='Multiple']/iframe >> internal:control=enter-frame >> xpath=//di
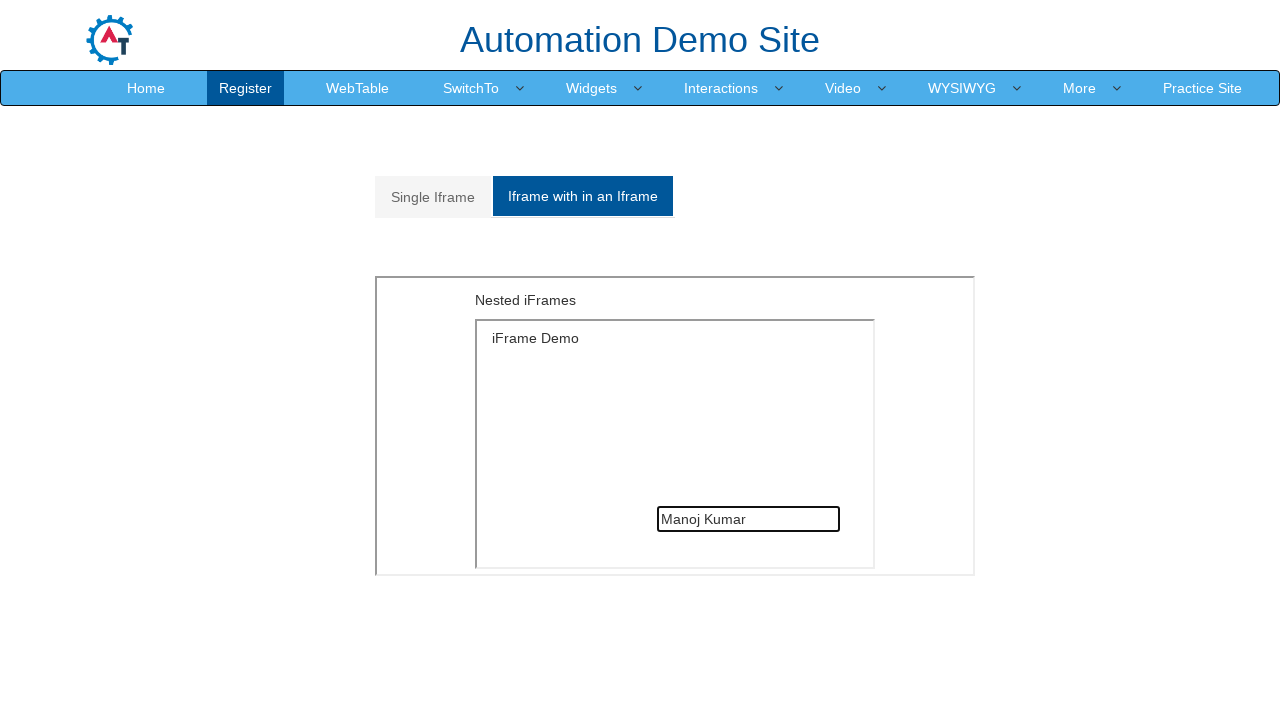

Clicked on 'Single Iframe' tab to switch context at (433, 197) on xpath=//a[text()='Single Iframe ']
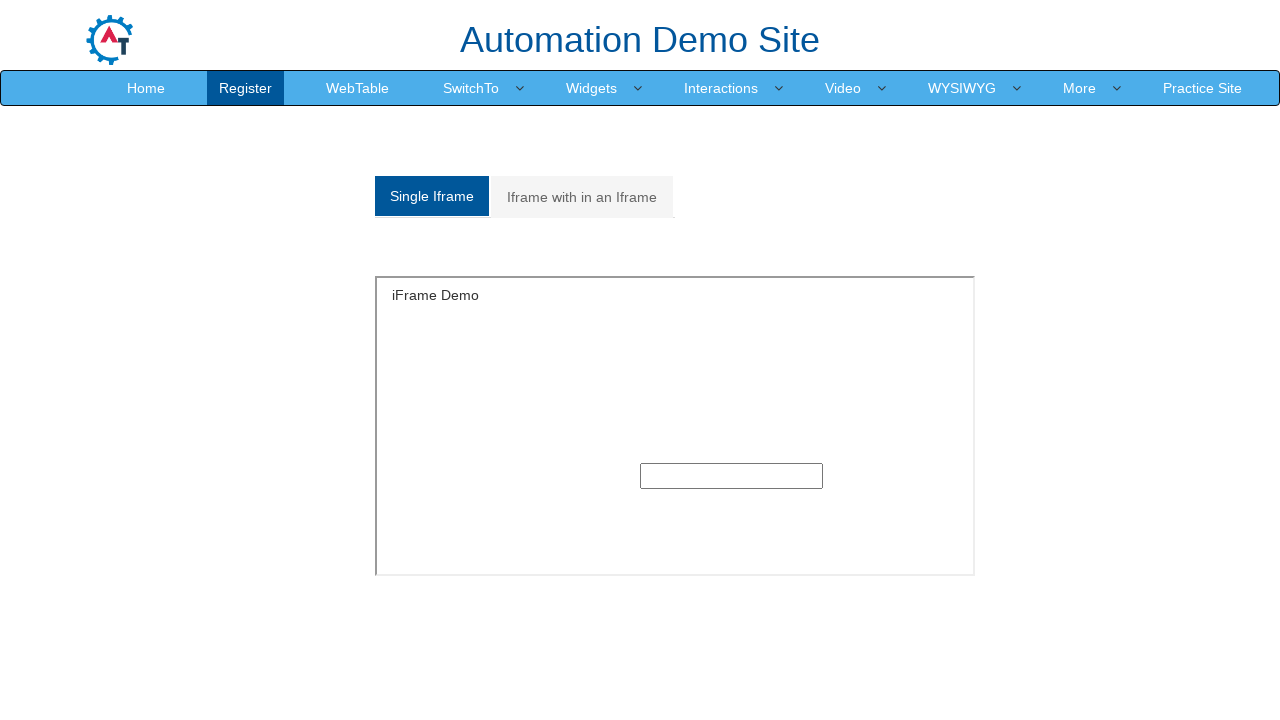

Located single iframe with id 'singleframe'
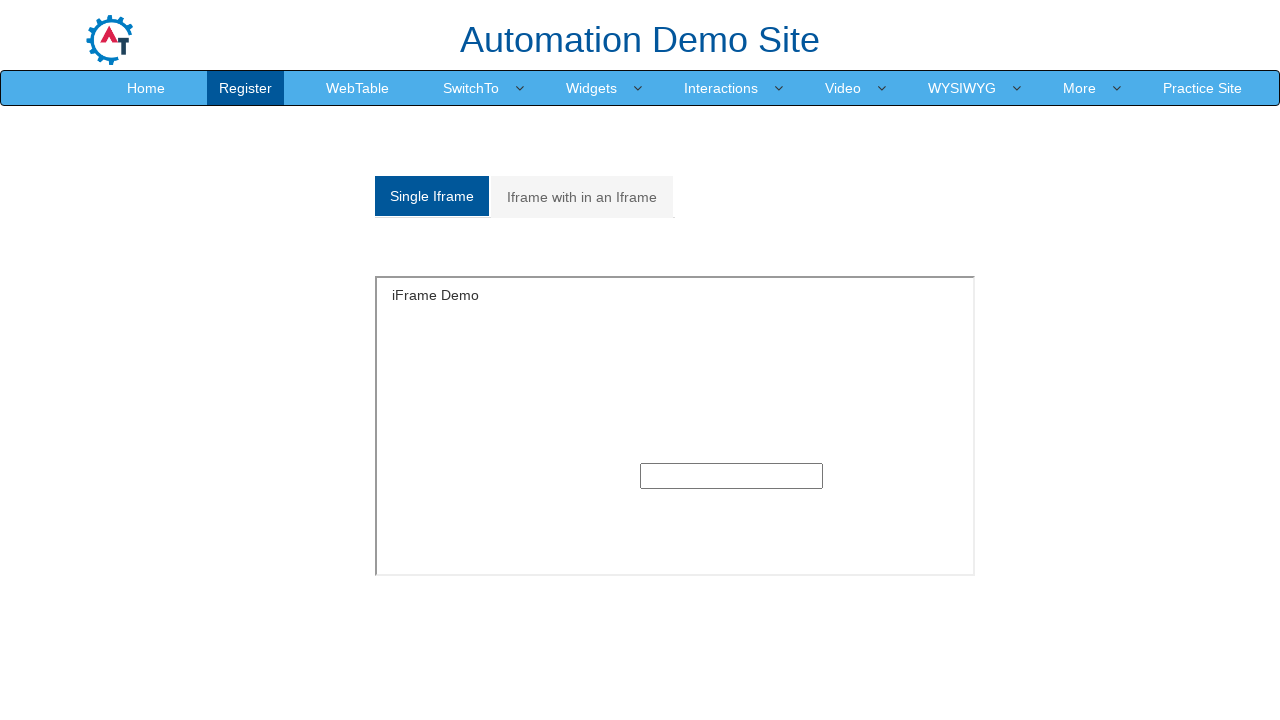

Entered 'Hello World...' in text input field within single iframe on #singleframe >> internal:control=enter-frame >> xpath=//input[@type='text']
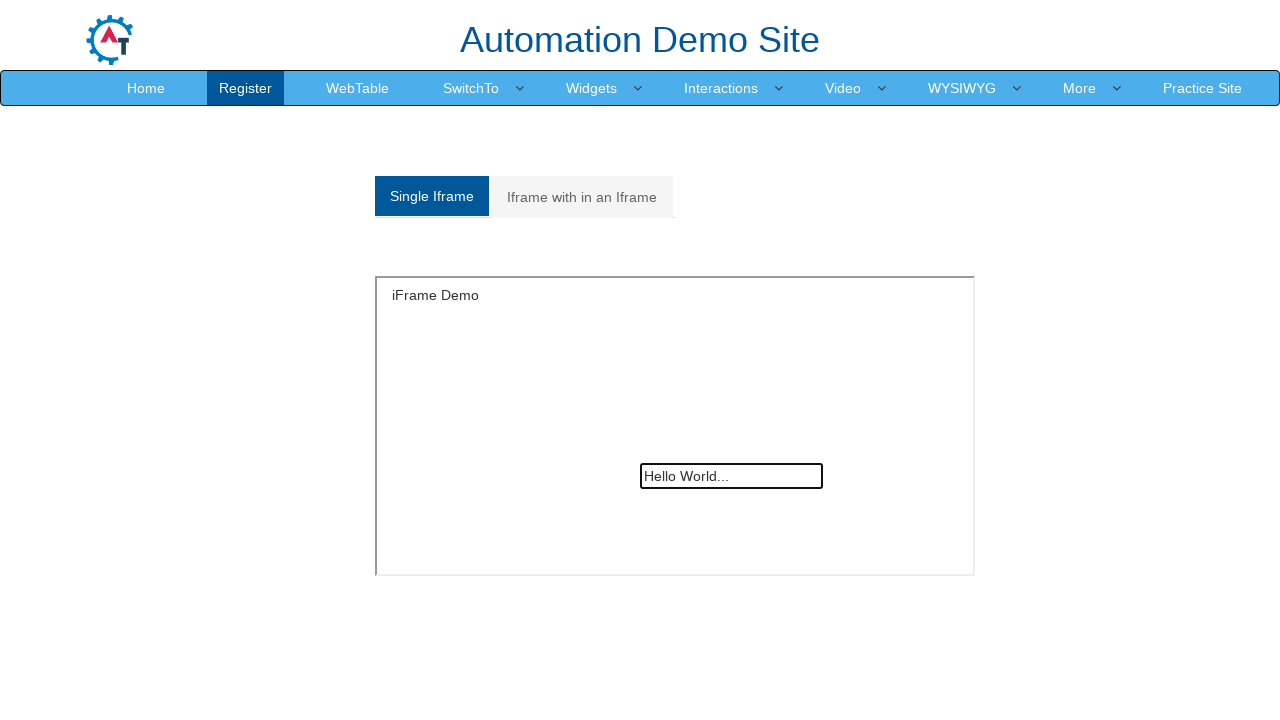

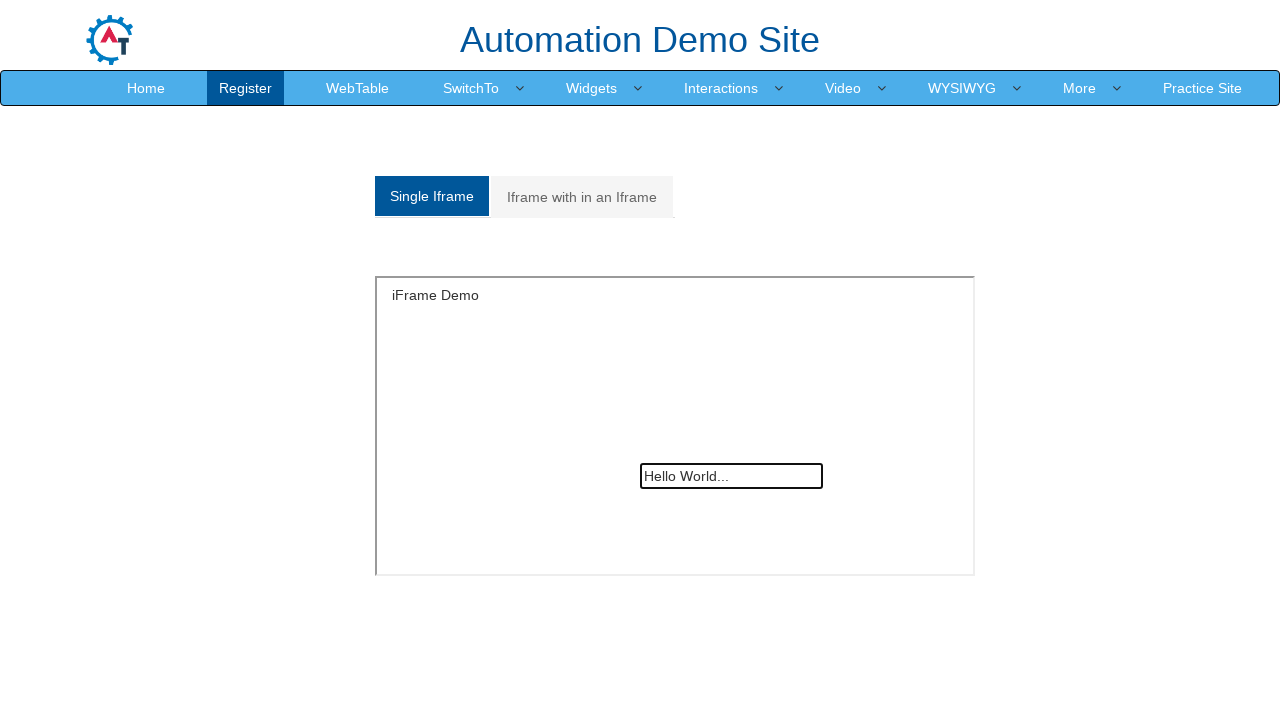